Navigates to Zero Bank login page and verifies that the header text displays "Log in to ZeroBank"

Starting URL: http://zero.webappsecurity.com/login.html

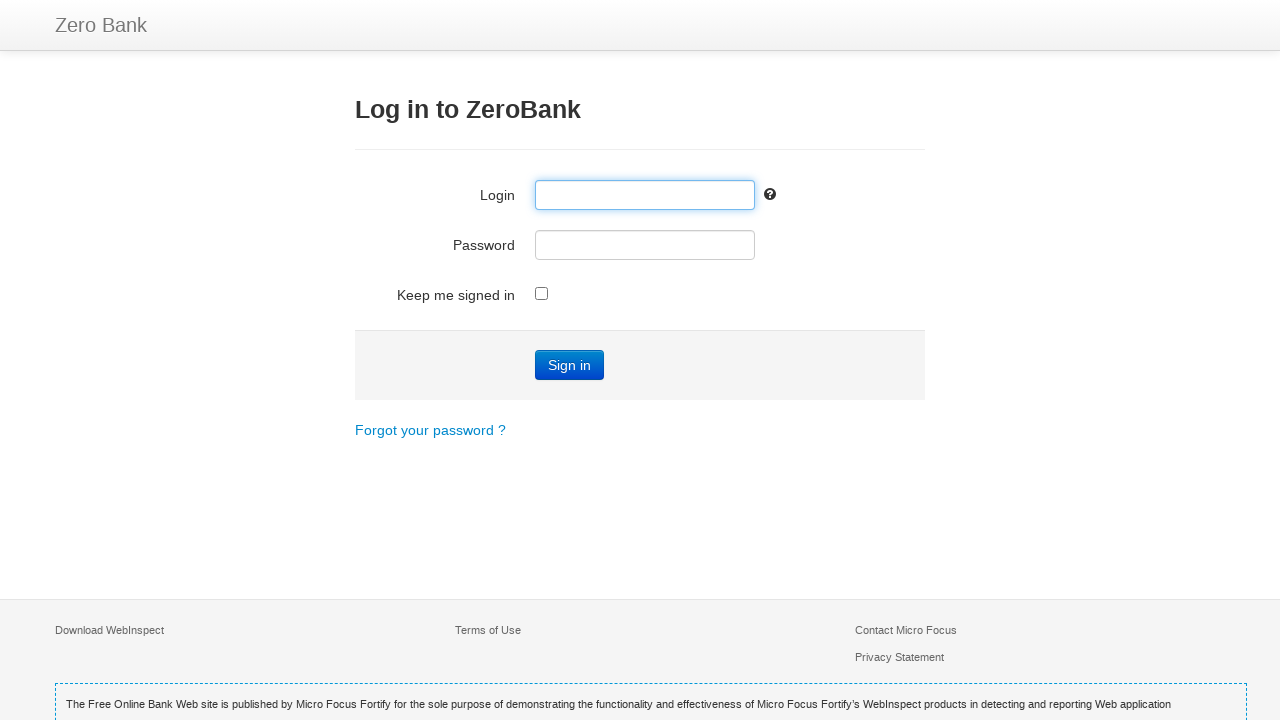

Navigated to Zero Bank login page
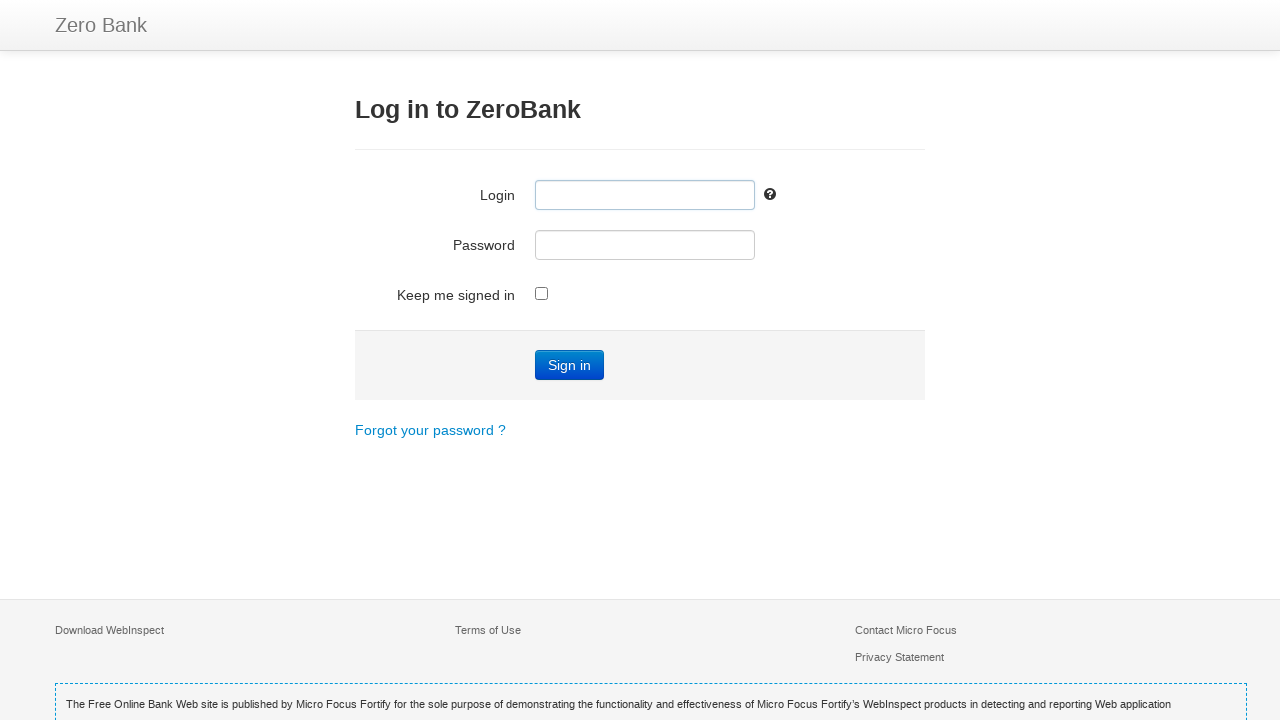

Located h3 header element
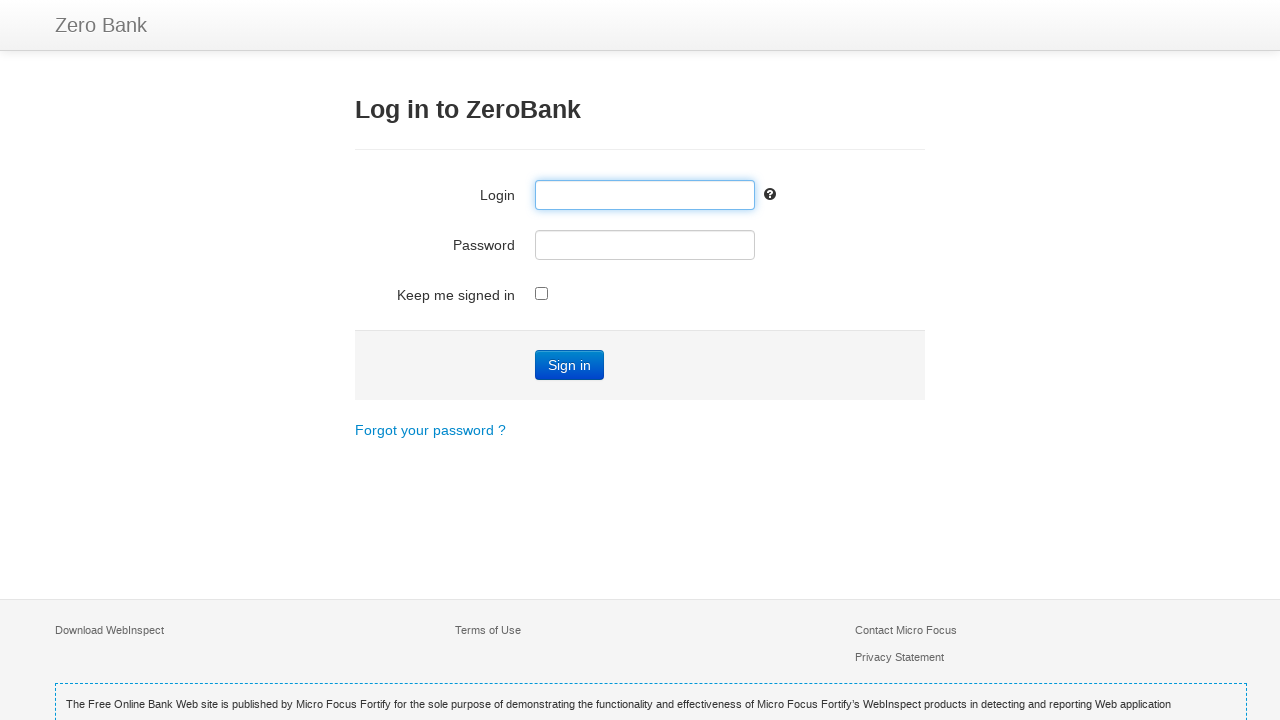

Retrieved header text: 'Log in to ZeroBank'
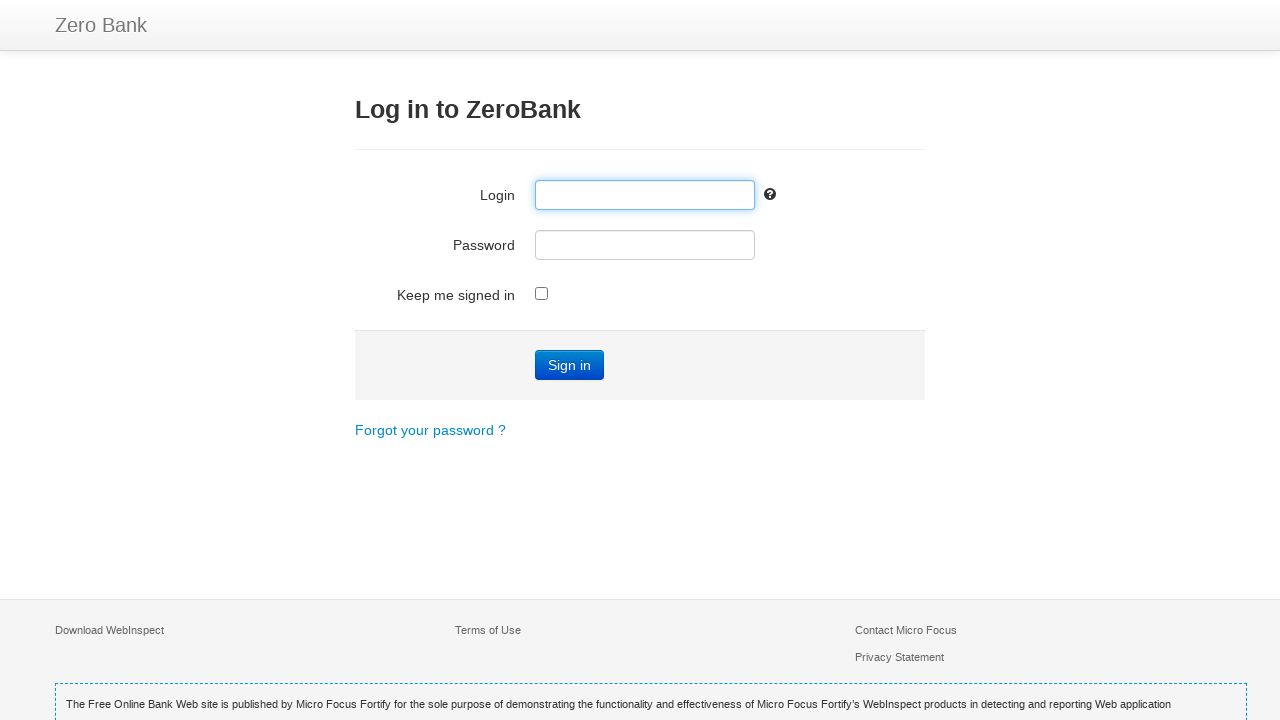

Verified header text matches 'Log in to ZeroBank'
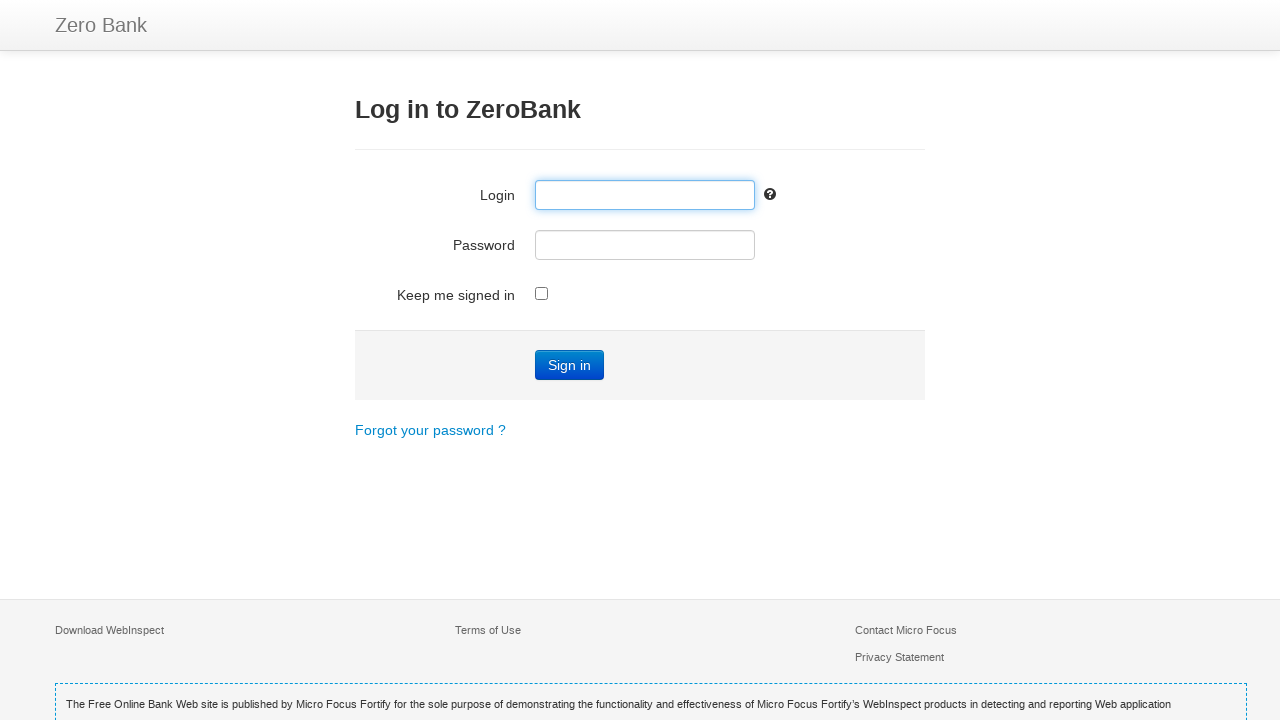

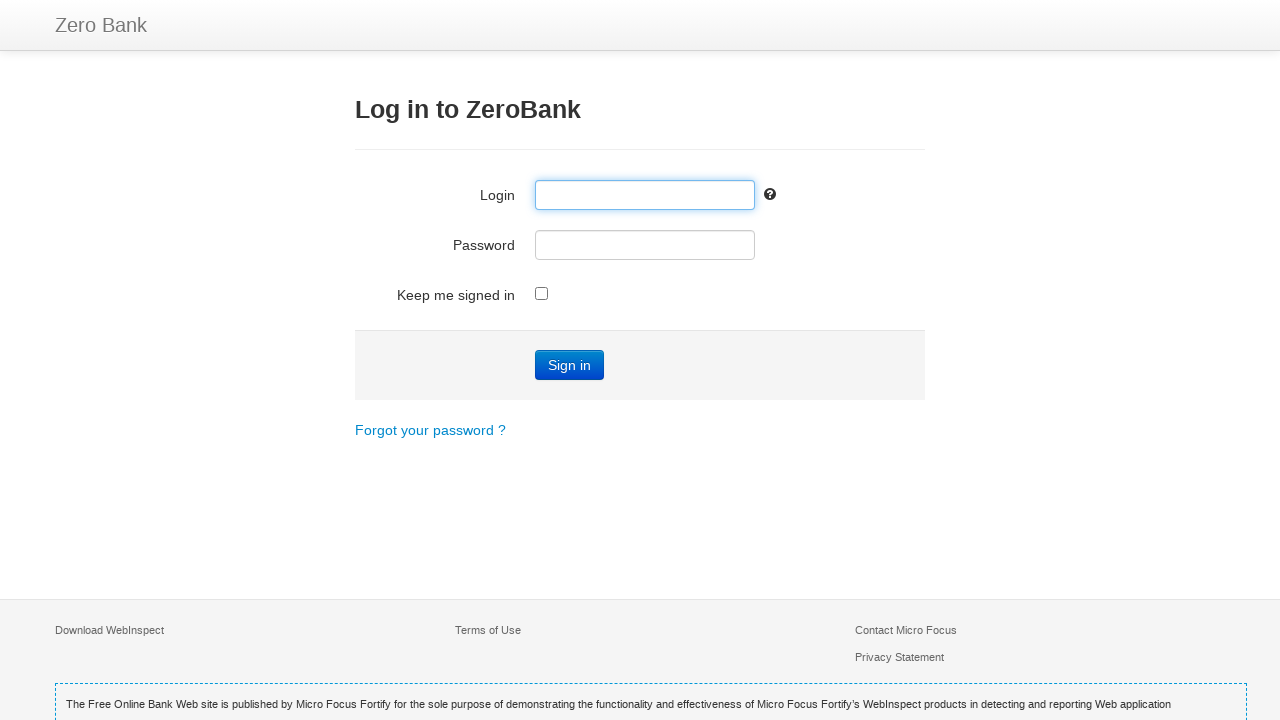